Tests adding specific items (Cucumber, Brinjal, Apple) to a shopping cart on an e-commerce practice website by iterating through product listings and clicking the add button for matching items.

Starting URL: https://rahulshettyacademy.com/seleniumPractise/#/

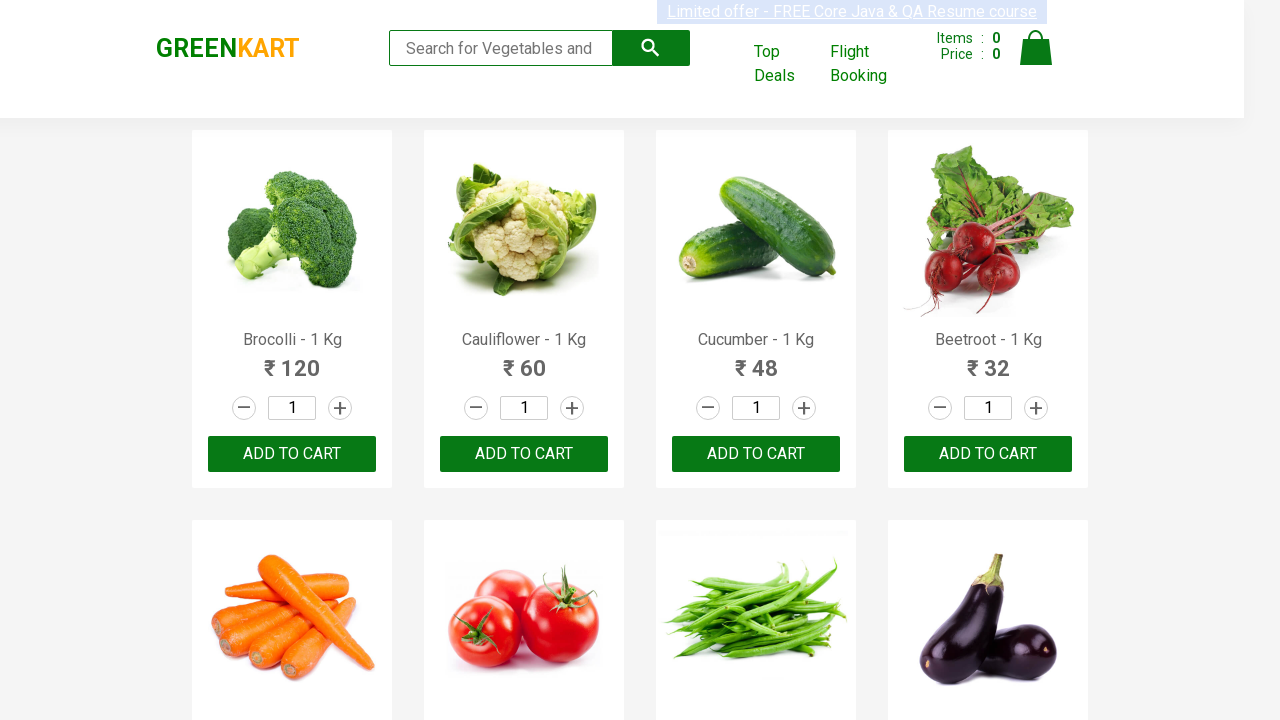

Waited for product listings to load
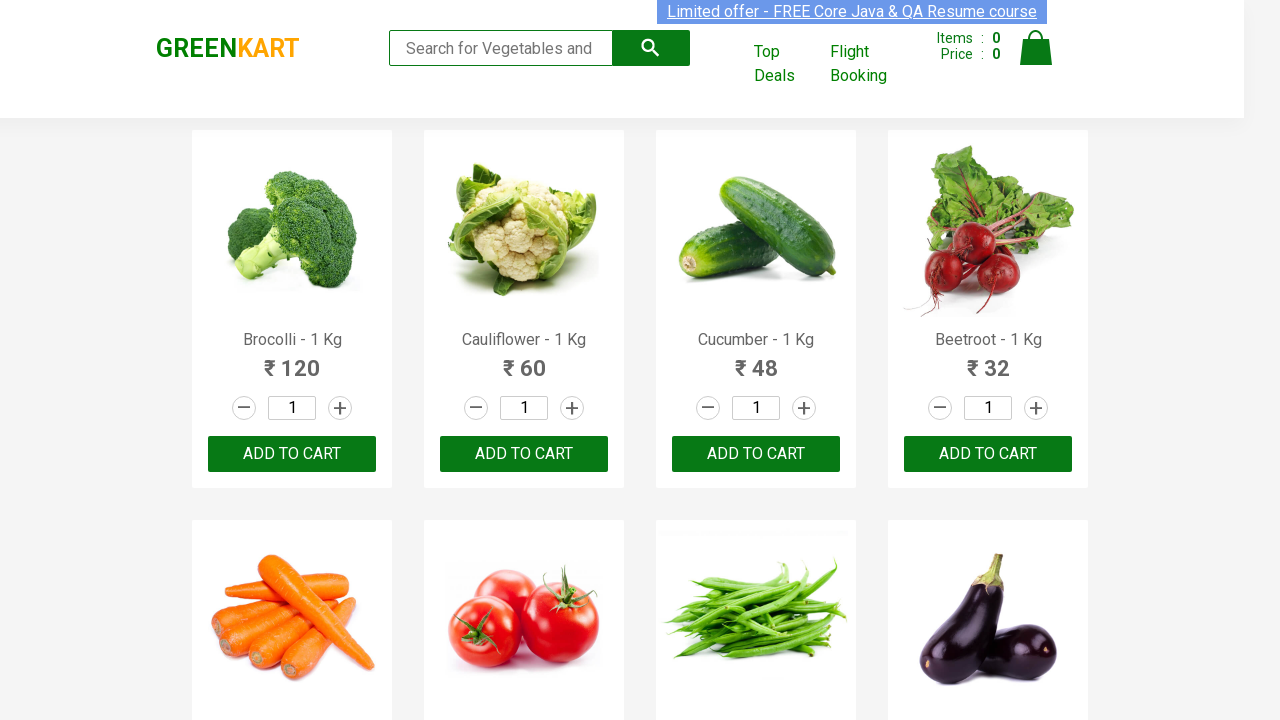

Retrieved all product elements from the page
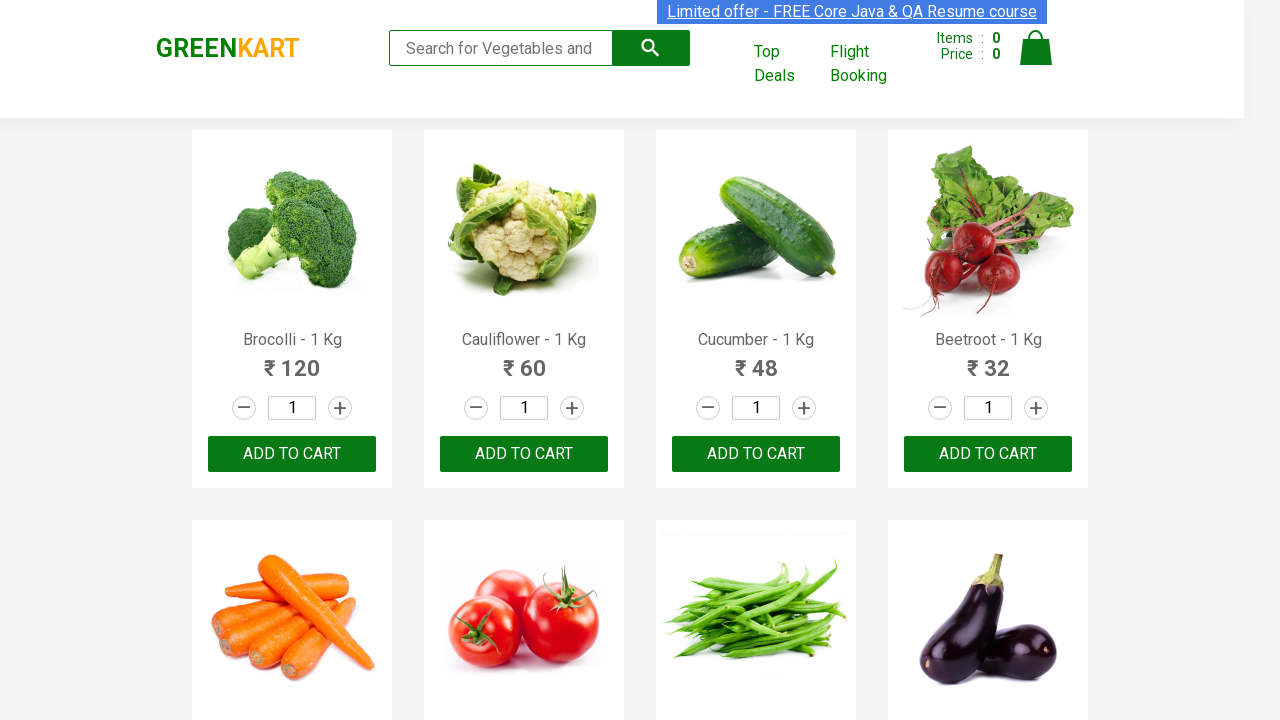

Clicked 'Add to cart' button for Cucumber at (756, 454) on div.product-action button >> nth=2
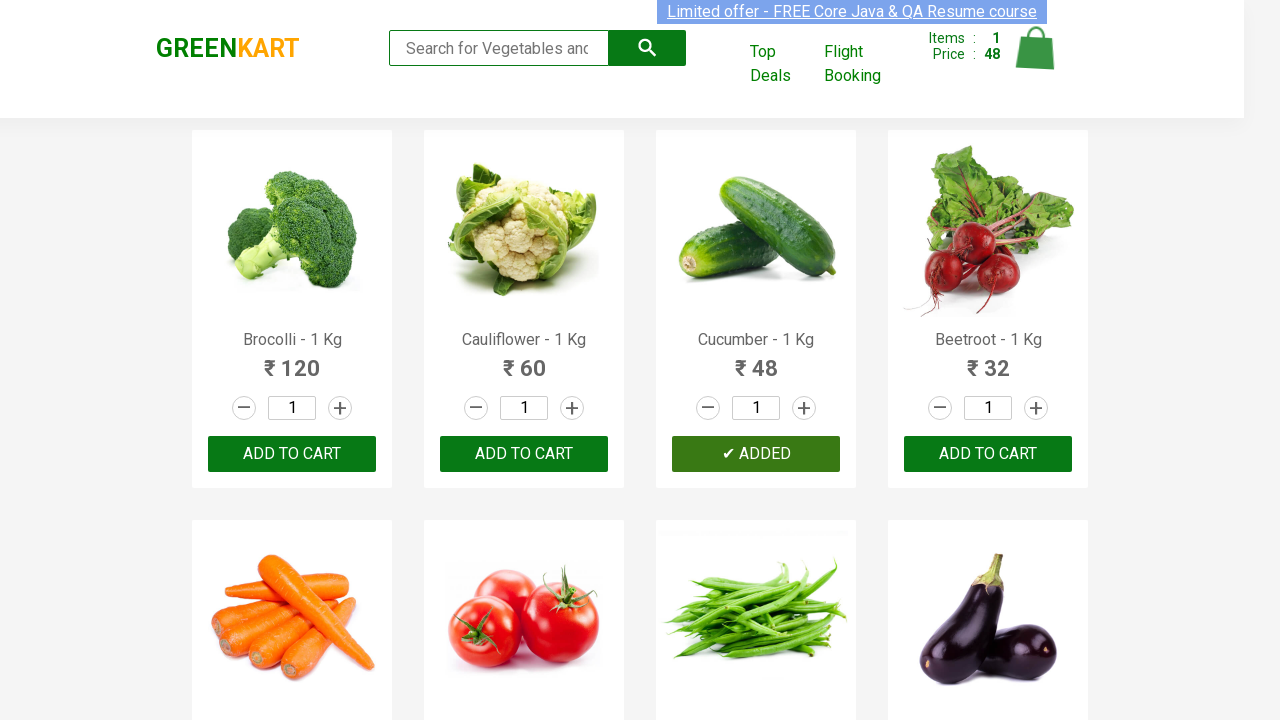

Clicked 'Add to cart' button for Brinjal at (988, 360) on div.product-action button >> nth=7
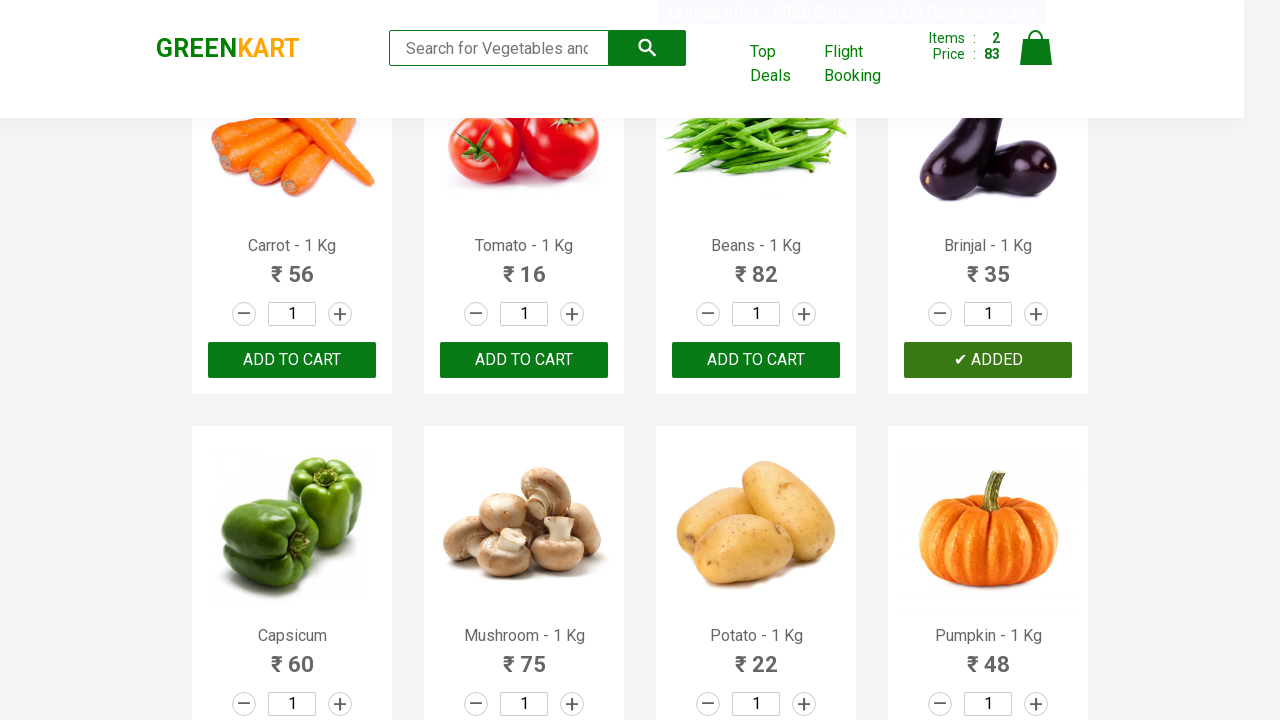

Clicked 'Add to cart' button for Apple at (756, 360) on div.product-action button >> nth=14
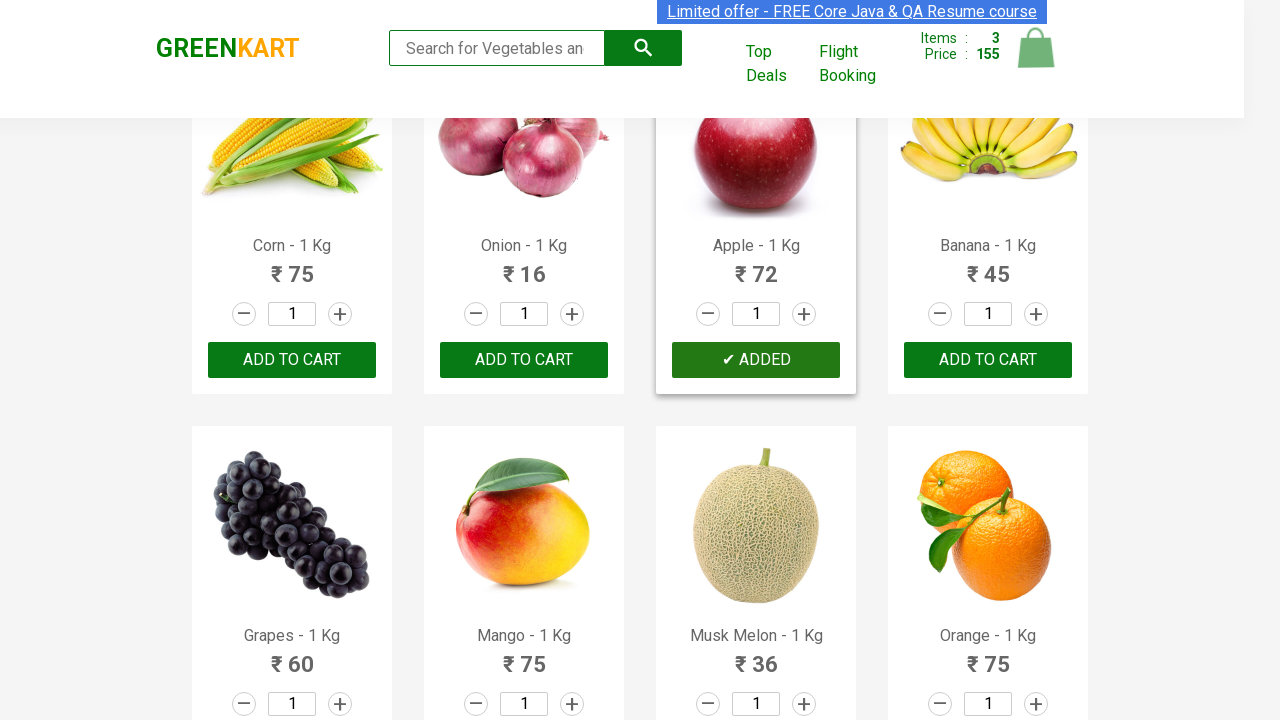

Waited for cart to update after adding all items
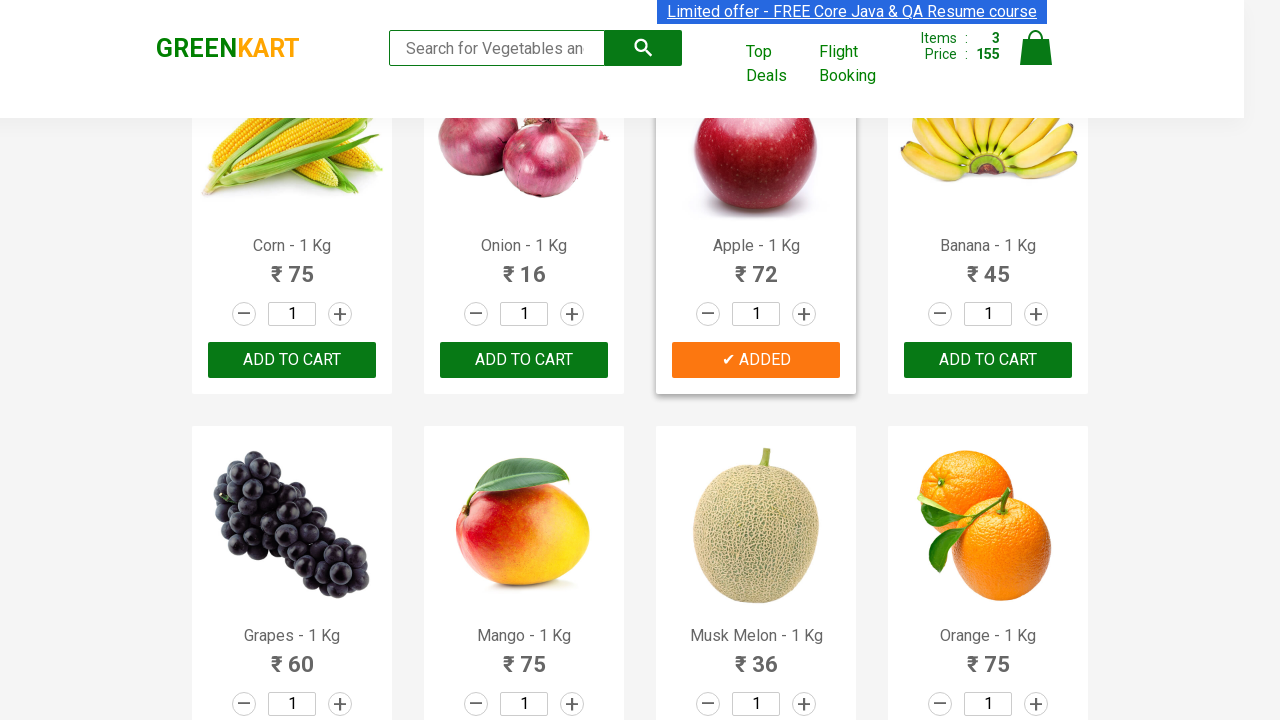

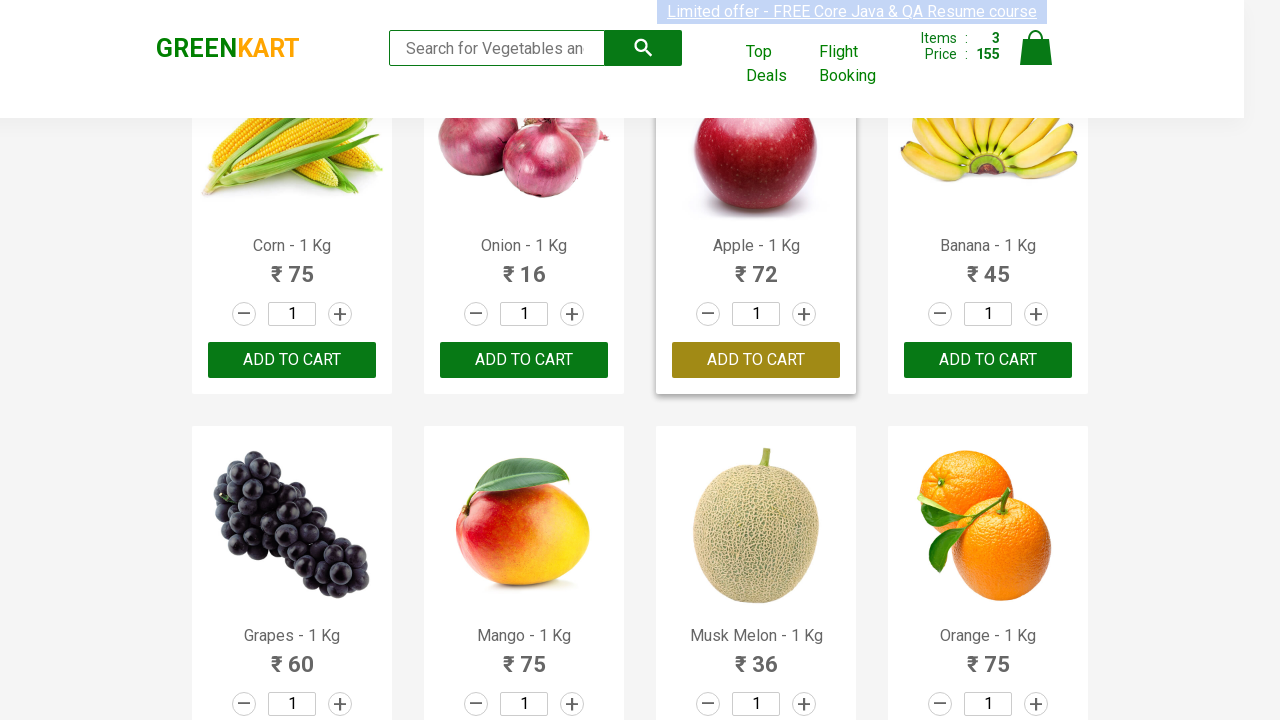